Tests the product search functionality by searching for "Macbook Air" and verifying search results are displayed

Starting URL: http://opencart.abstracta.us/

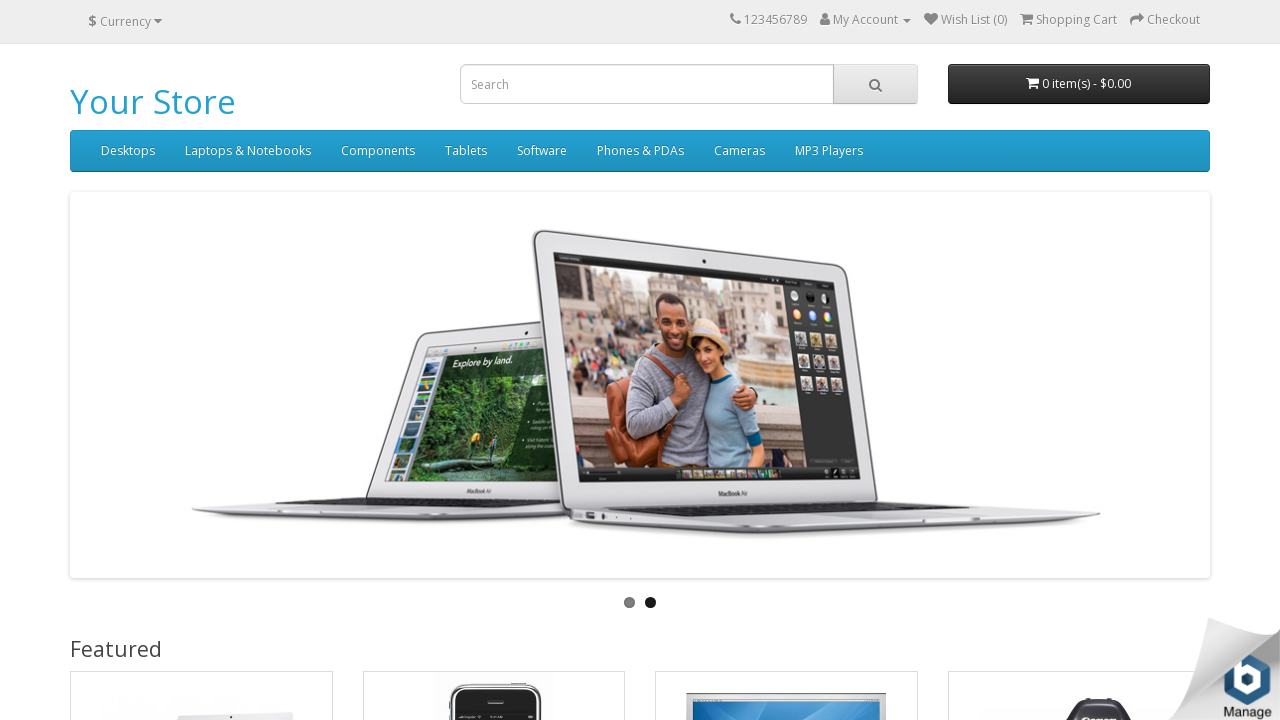

Filled search field with 'Macbook Air' on //*[@id='search']/input
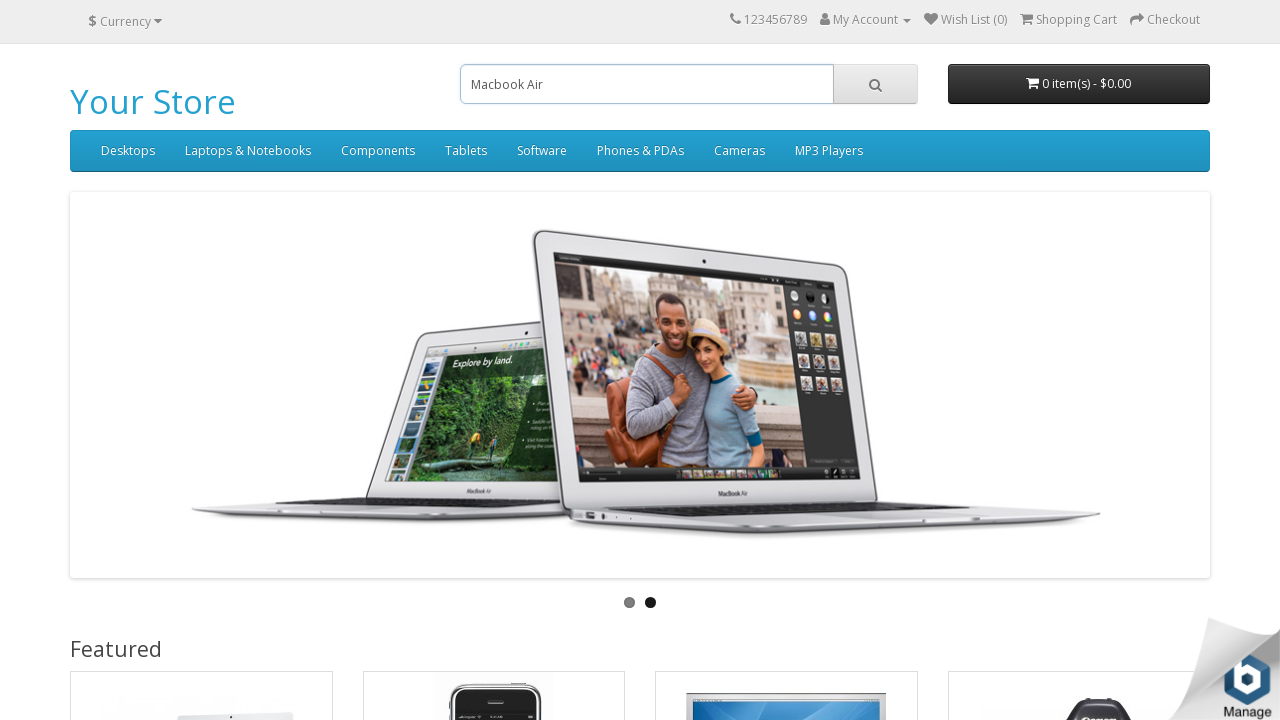

Pressed Enter to search for Macbook Air on //*[@id='search']/input
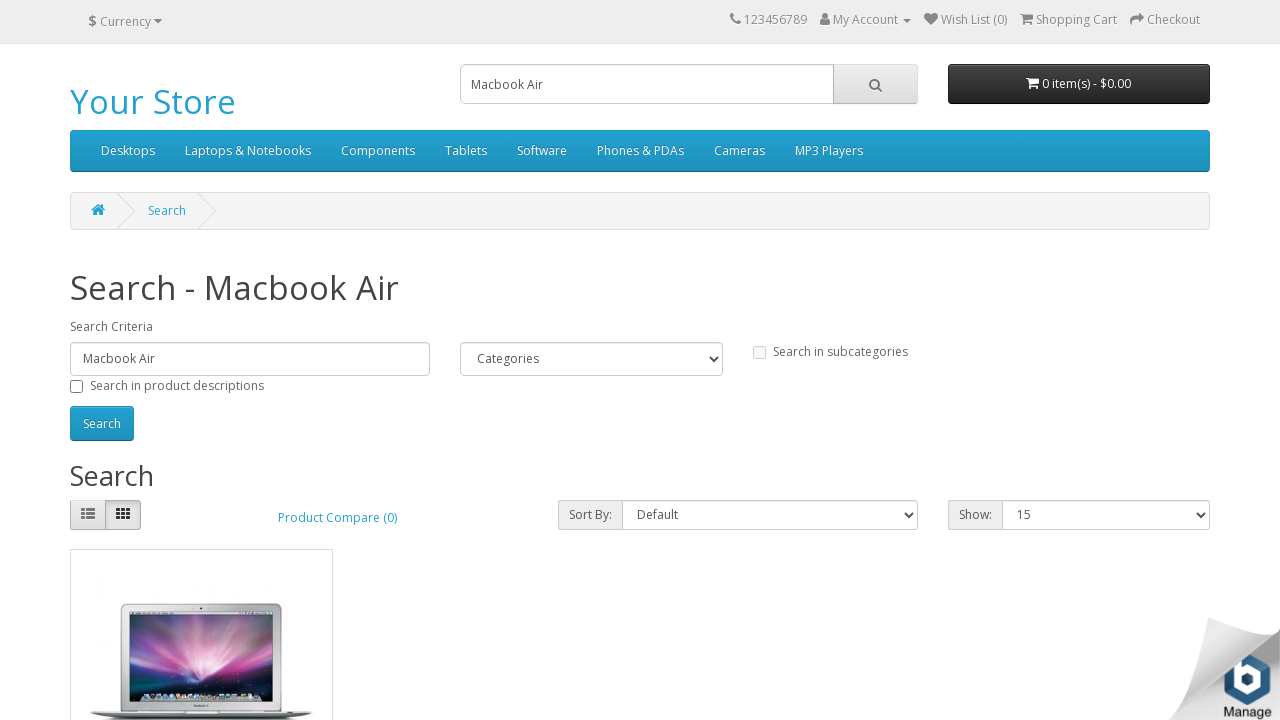

Search results loaded and product image element appeared
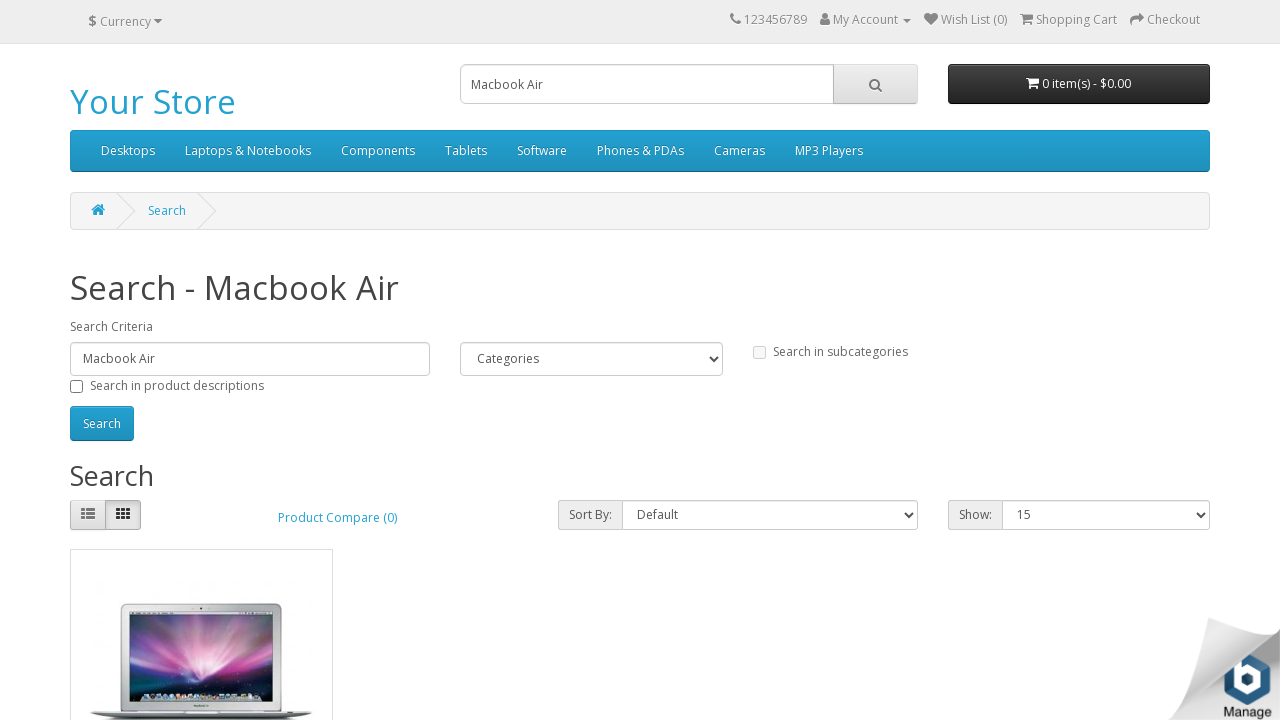

Verified search result product image is visible
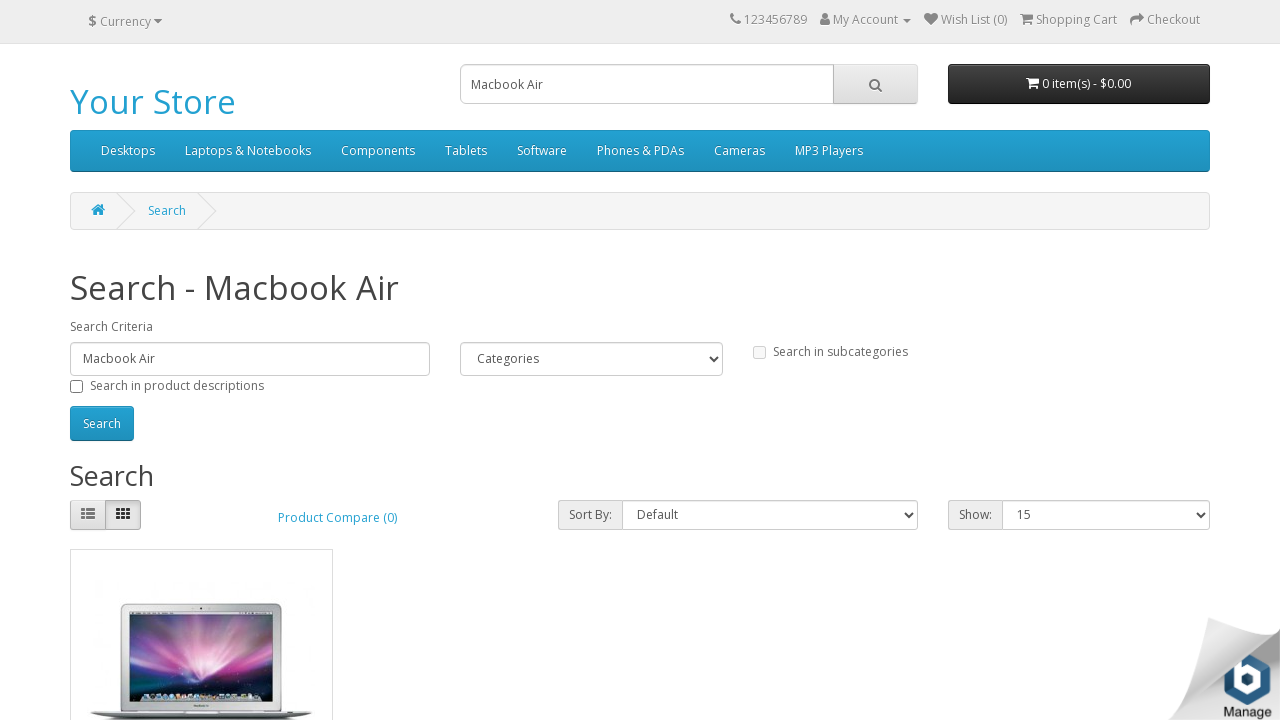

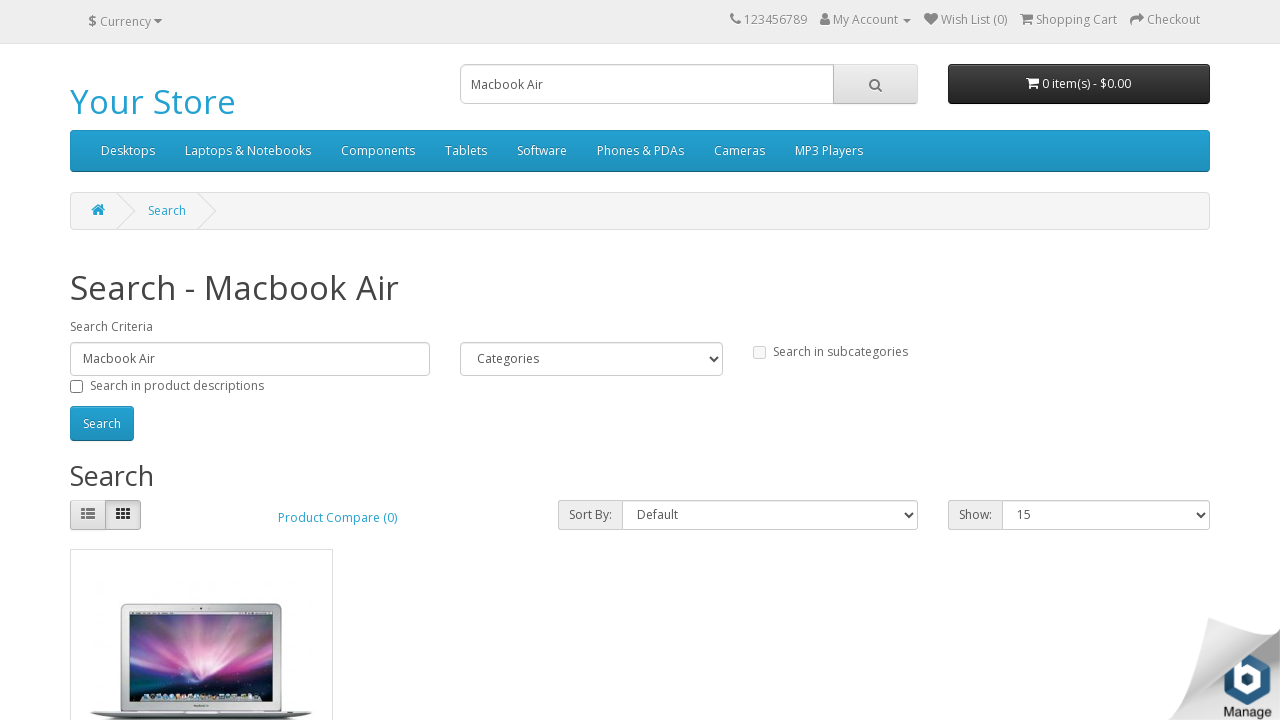